Tests clicking the "Impressive" radio button and verifies that the selection confirmation text displays "Impressive"

Starting URL: https://demoqa.com/radio-button

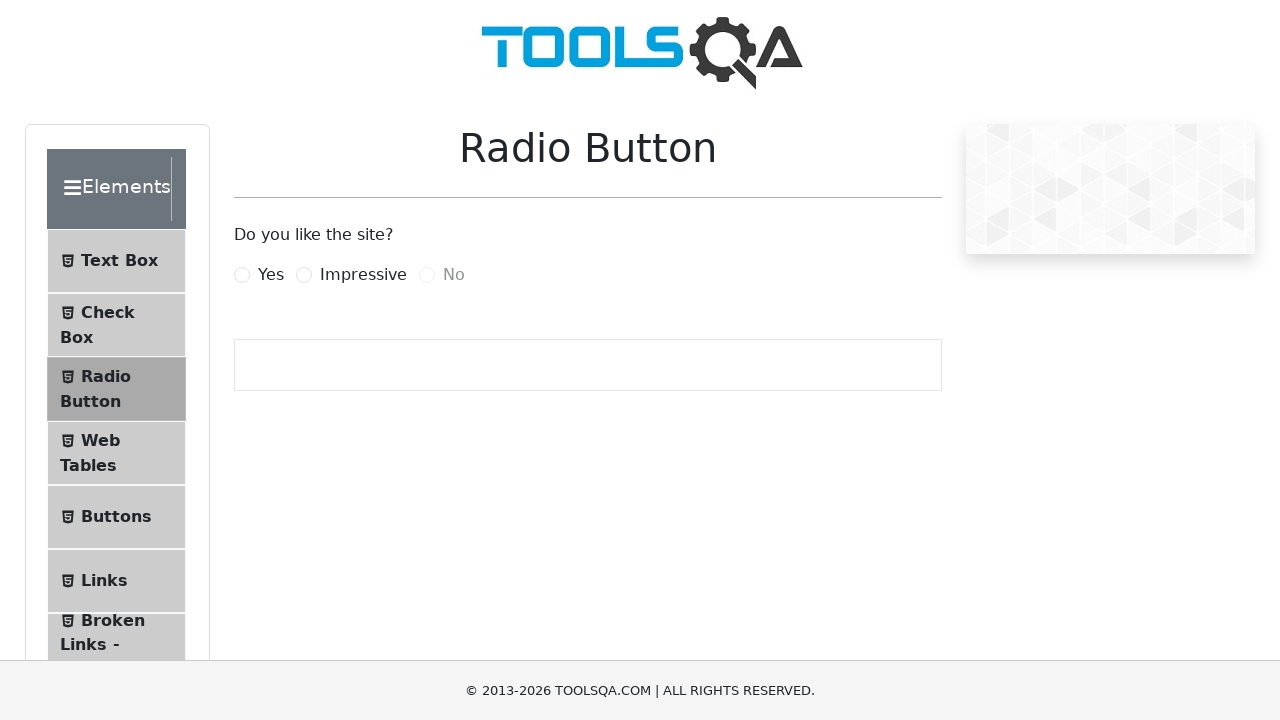

Navigated to radio button test page
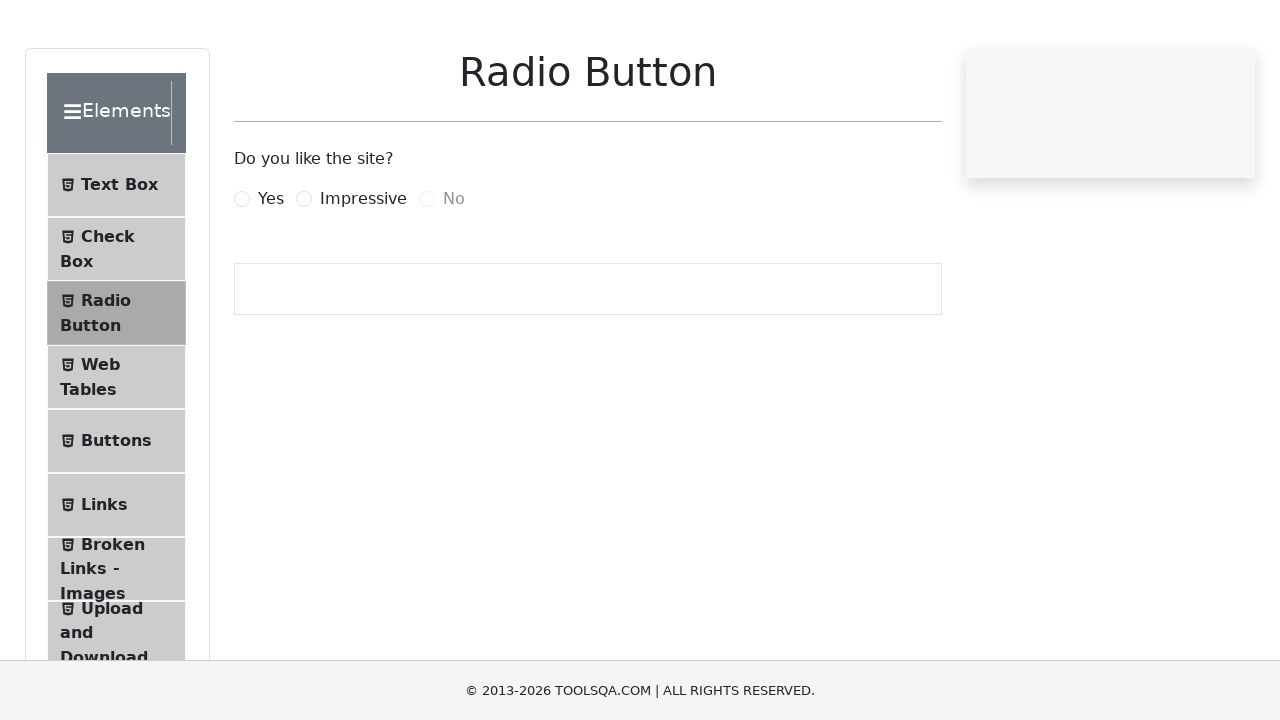

Clicked the 'Impressive' radio button label at (363, 275) on label[for='impressiveRadio']
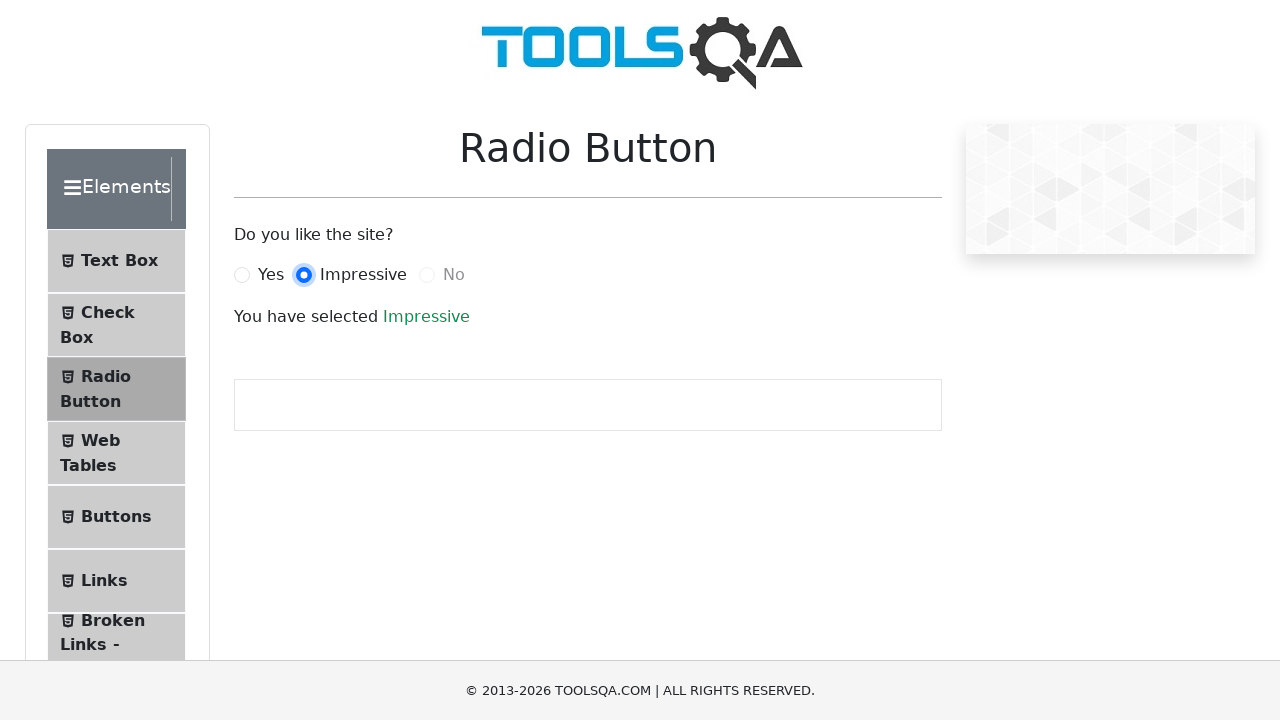

Success text element appeared
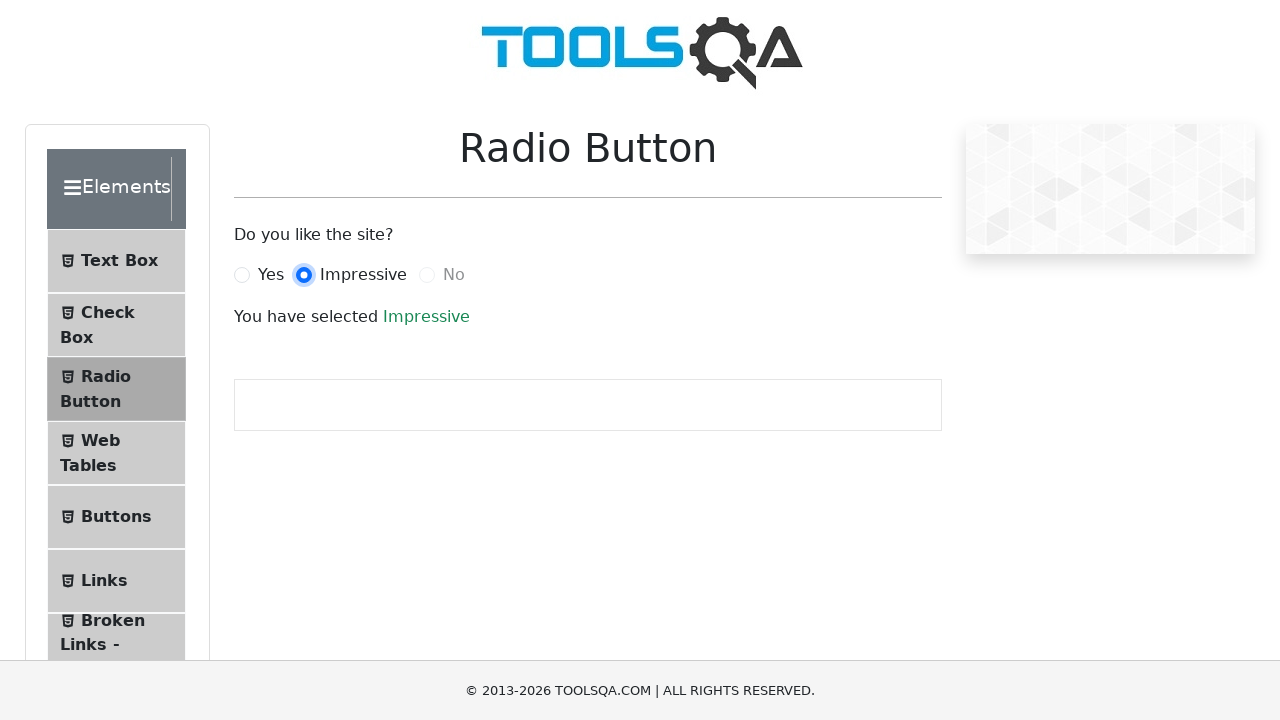

Verified selection confirmation text displays 'Impressive'
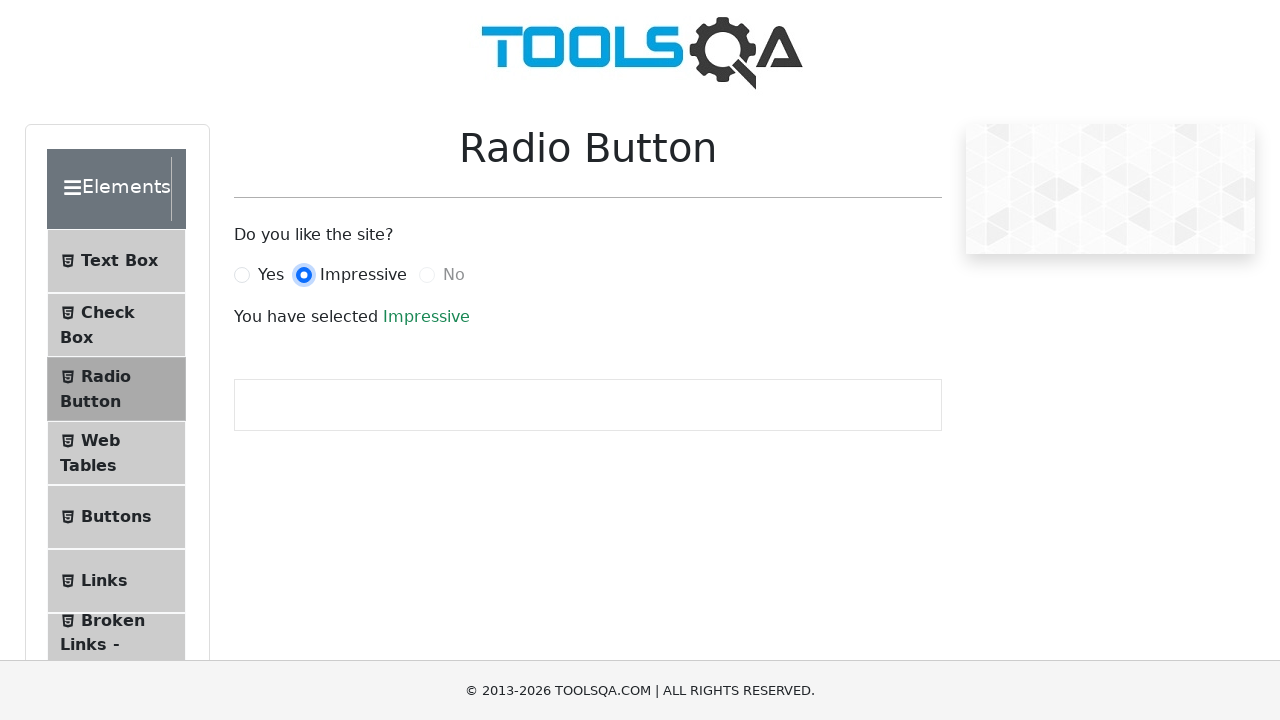

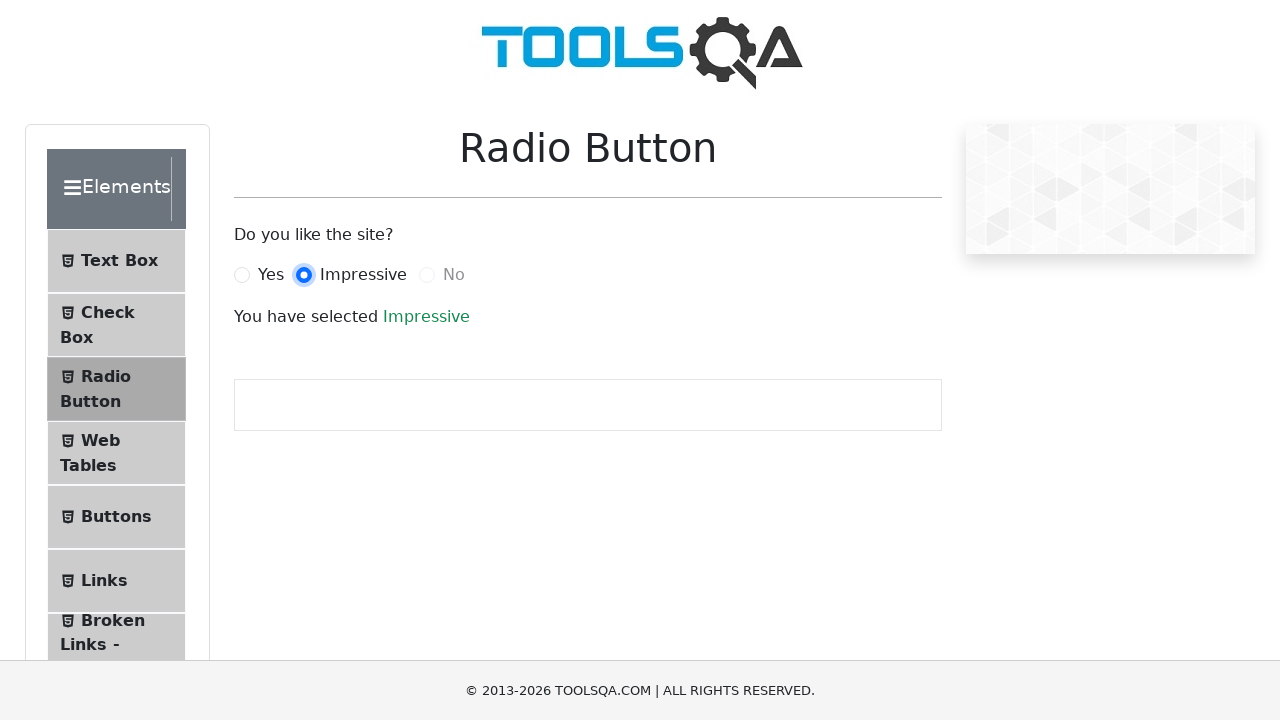